Navigates to SkySelect website and verifies the page title

Starting URL: https://www.skyselect.com

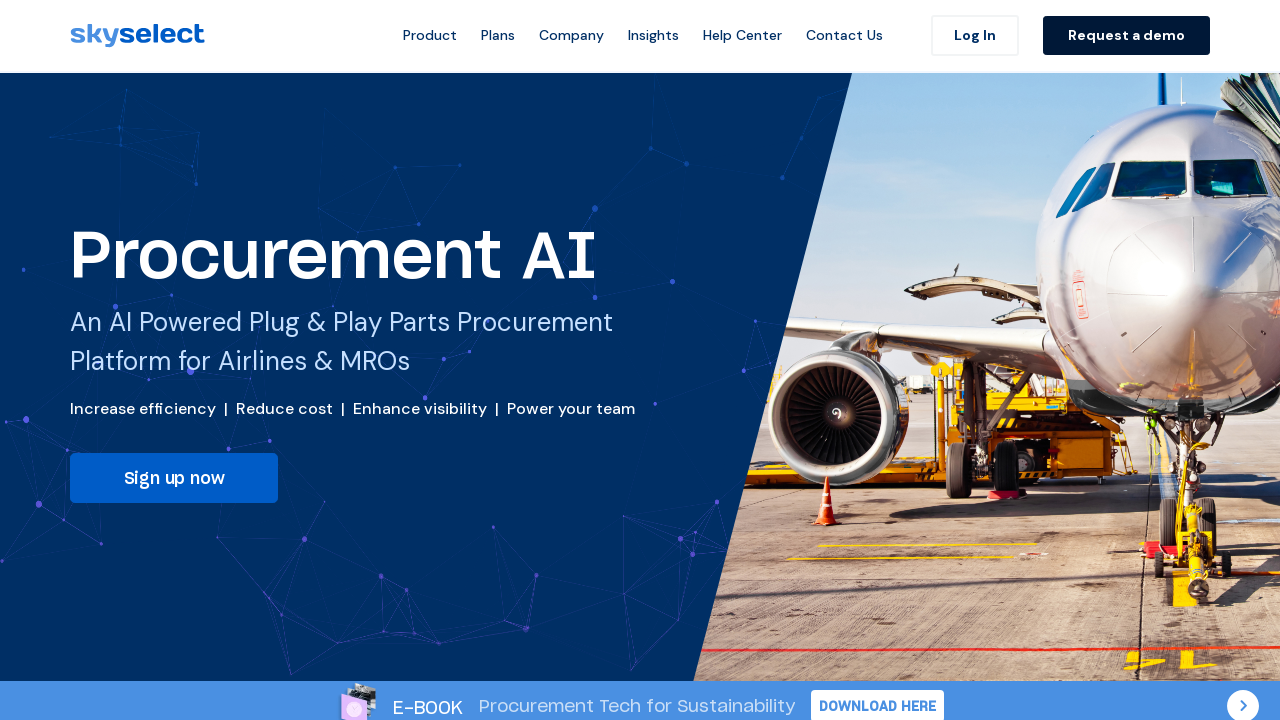

Navigated to SkySelect website at https://www.skyselect.com
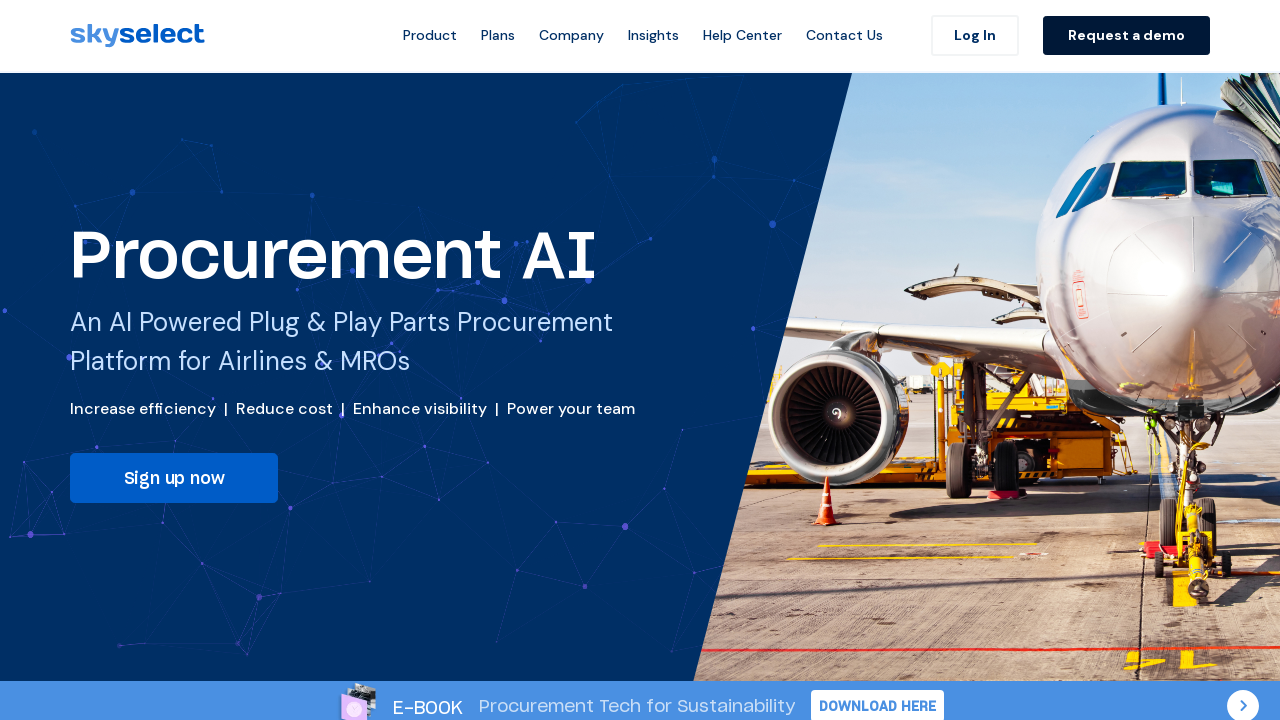

Verified page title is 'SkySelect'
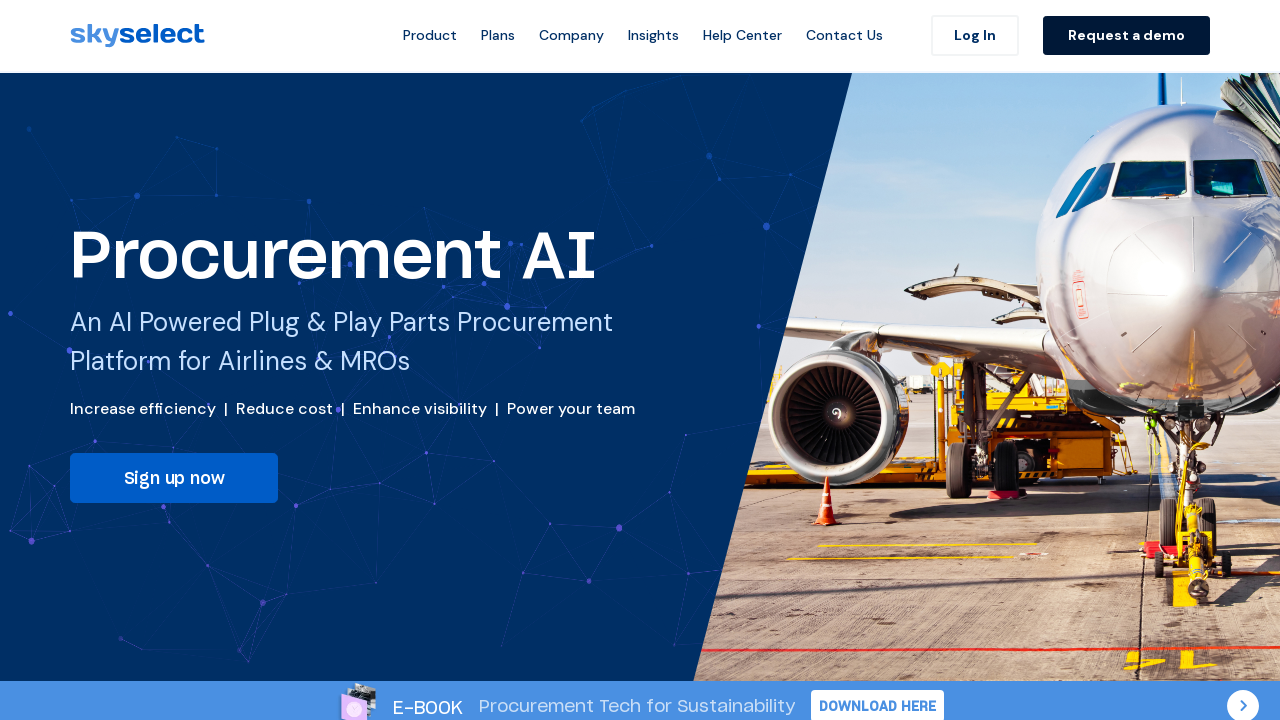

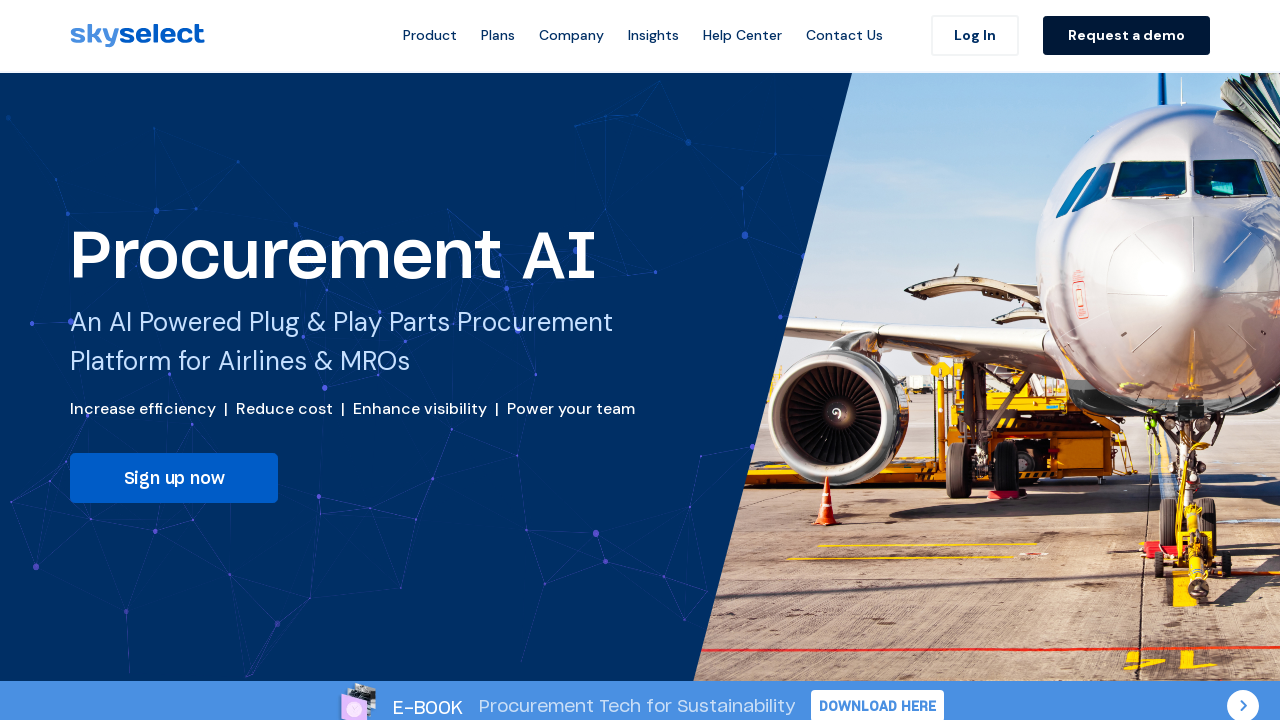